Tests a practice form by filling in personal details including first name, last name, email, gender, hobbies, phone number, address, state and city, then submitting the form.

Starting URL: https://demoqa.com/automation-practice-form

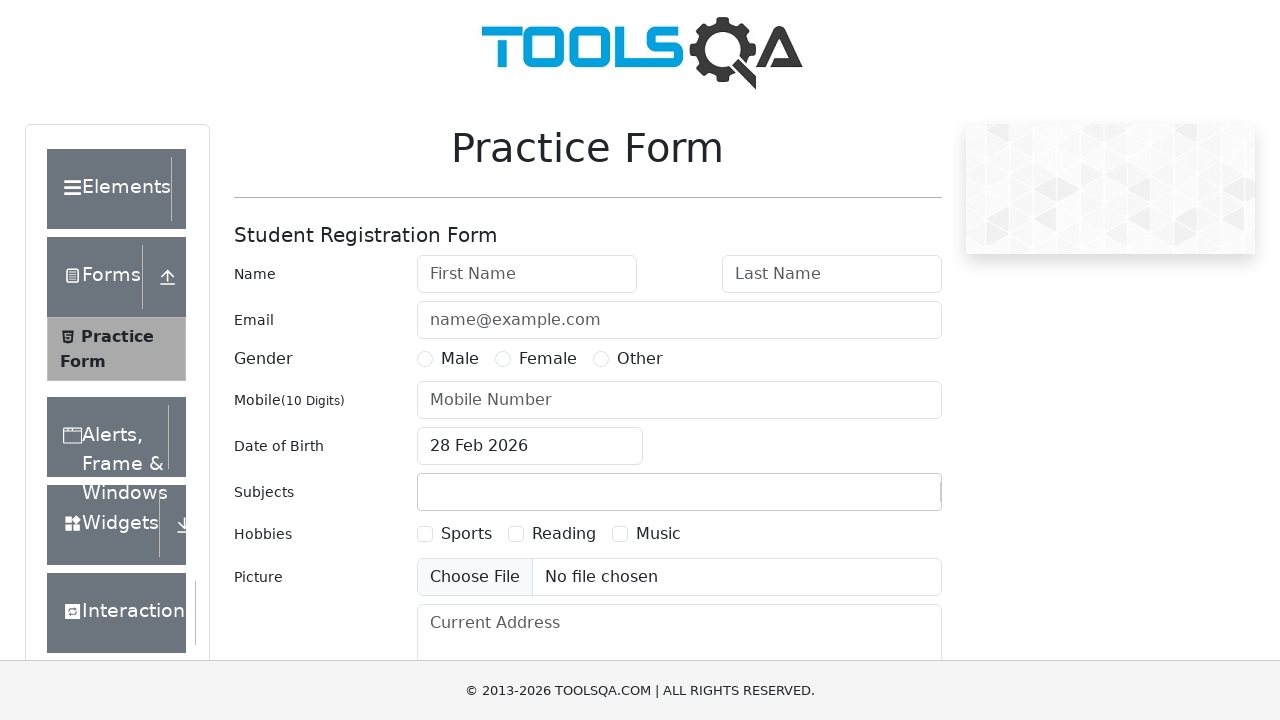

Filled first name field with random value on #firstName
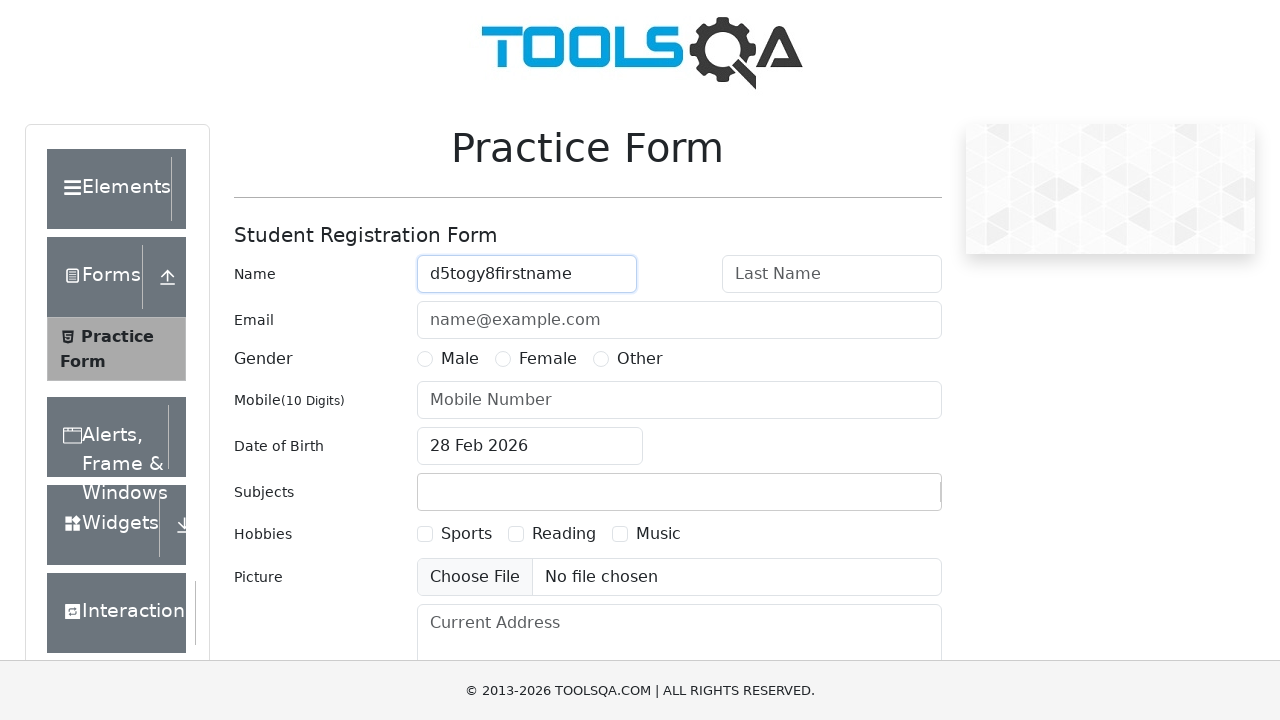

Filled last name field with random value on #lastName
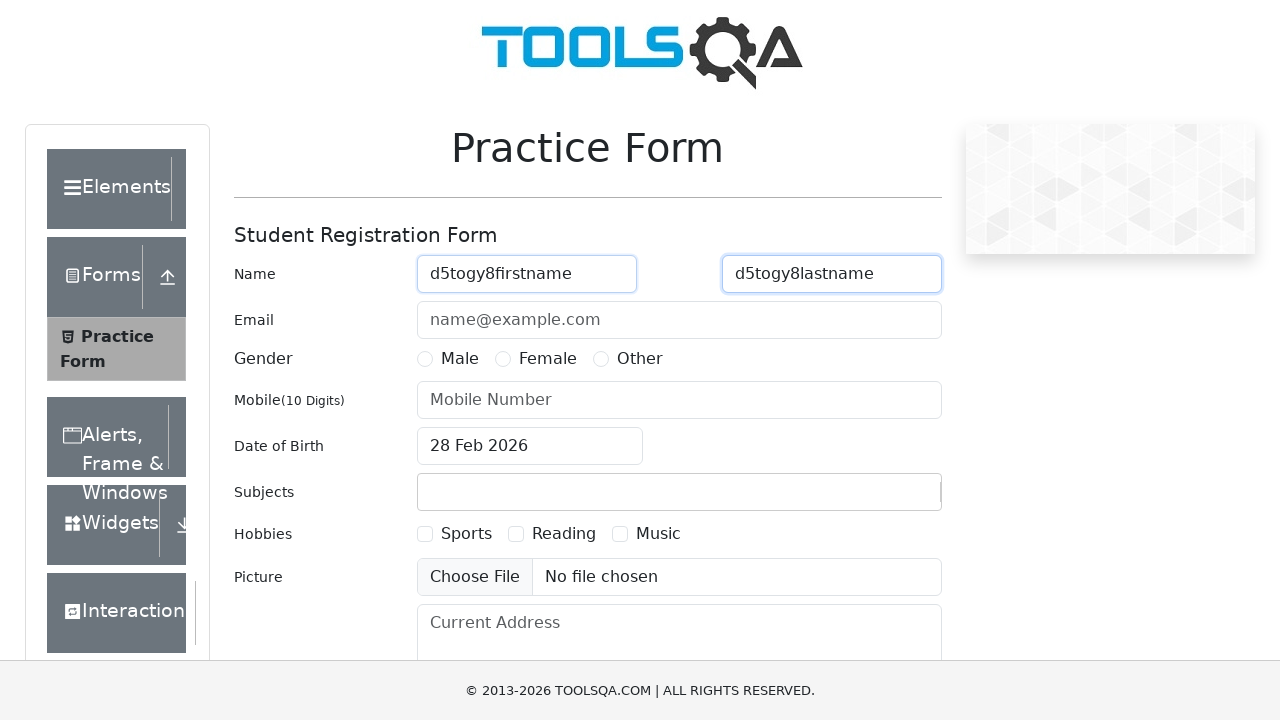

Filled email field with randomly generated email address on #userEmail
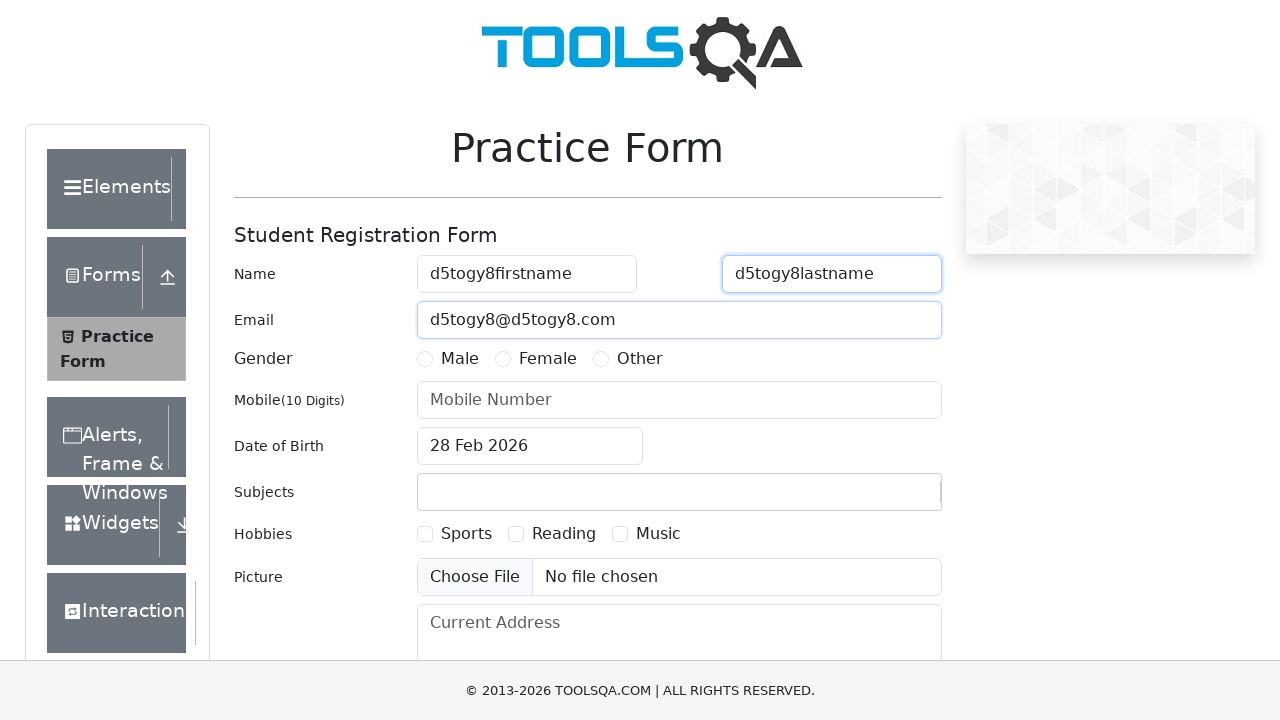

Selected Male gender option at (460, 359) on label[for='gender-radio-1']
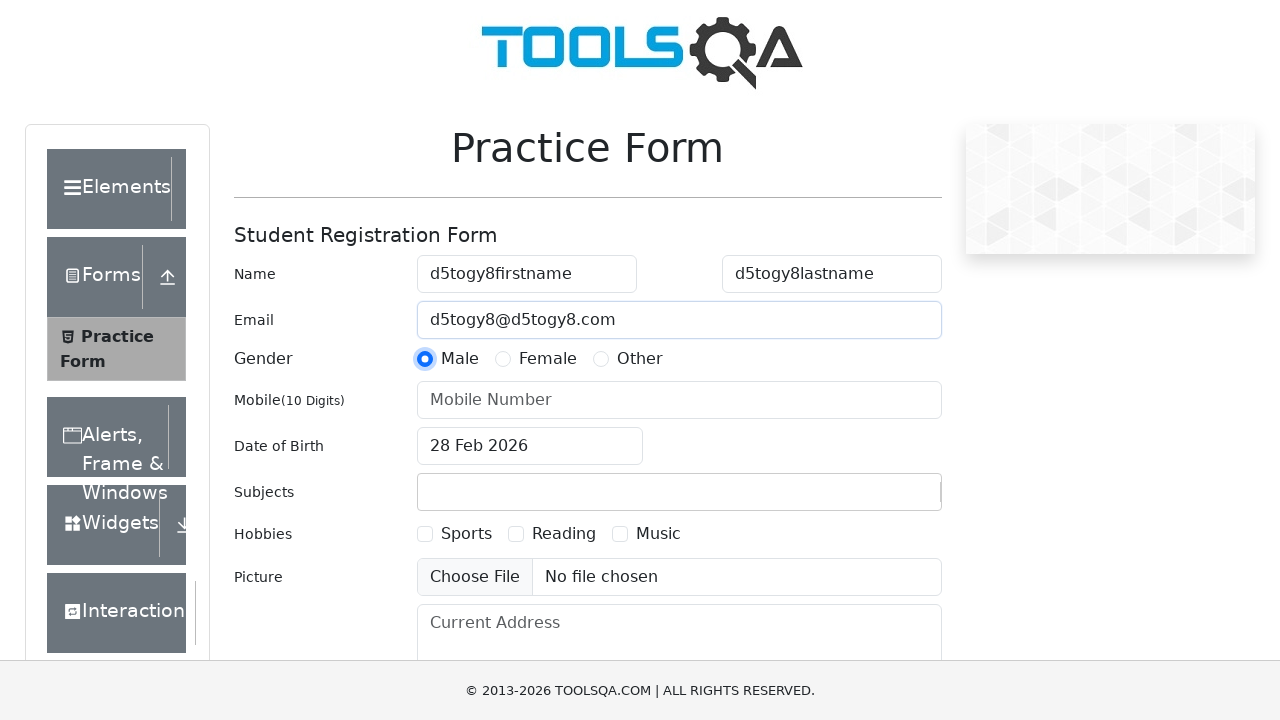

Selected Sports hobby checkbox at (466, 534) on label[for='hobbies-checkbox-1']
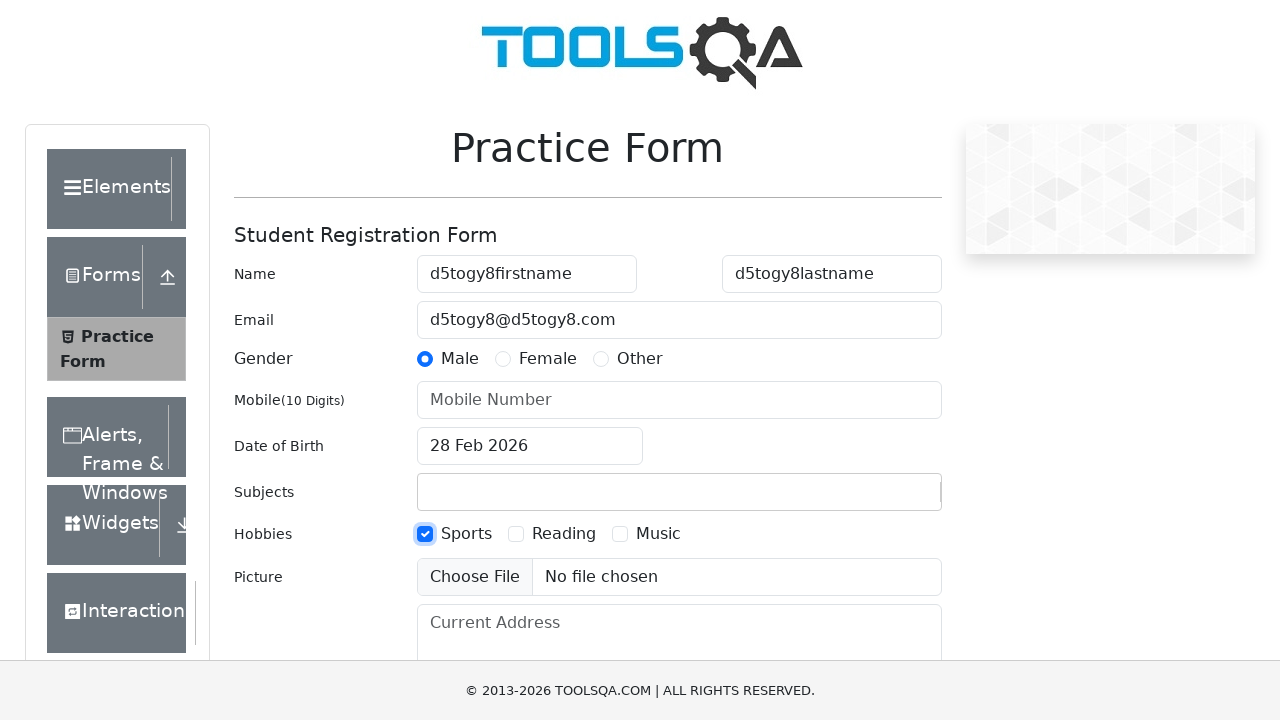

Filled phone number field with randomly generated 10-digit number on #userNumber
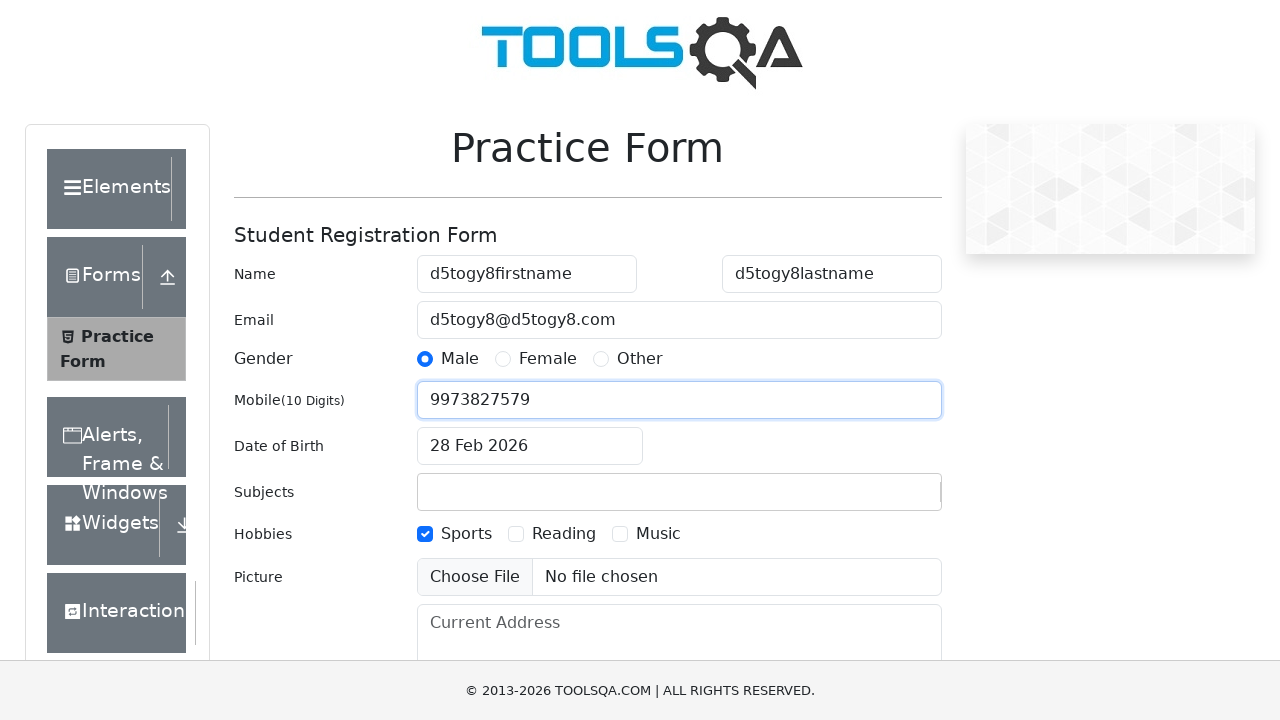

Filled current address field with sample text on #currentAddress
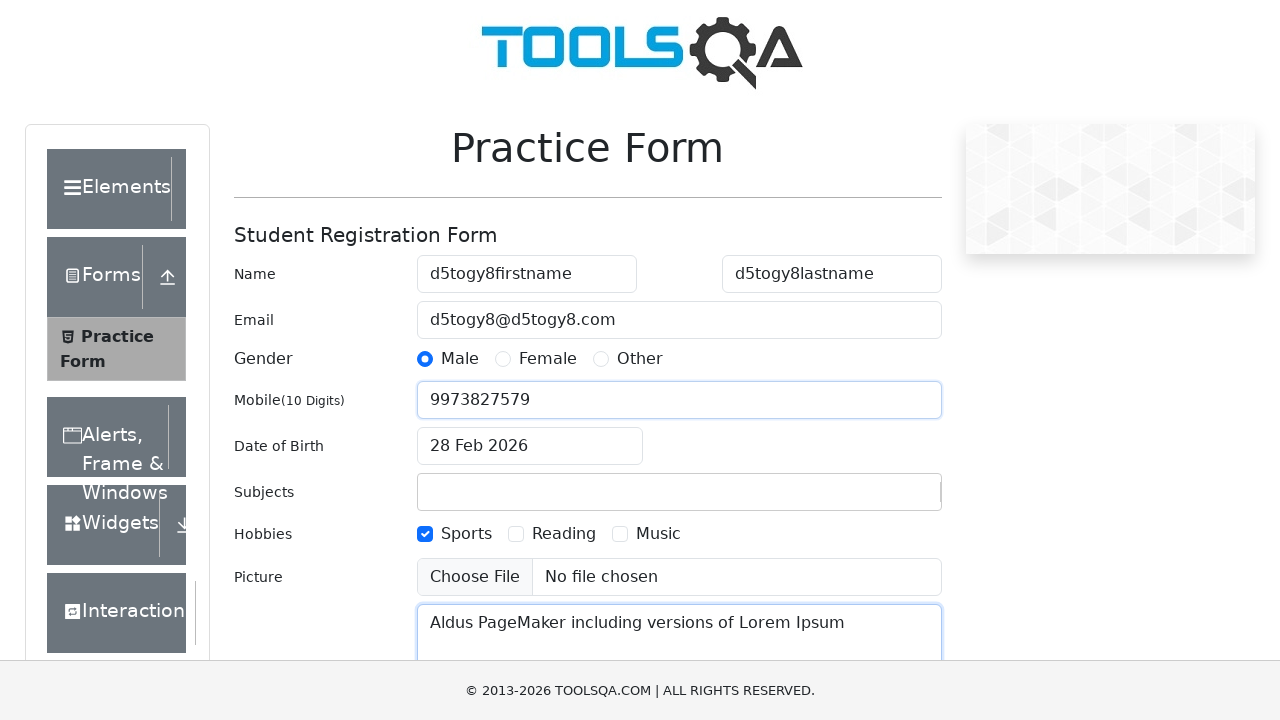

Typed 'Uttar Pradesh' in state dropdown field on input#react-select-3-input
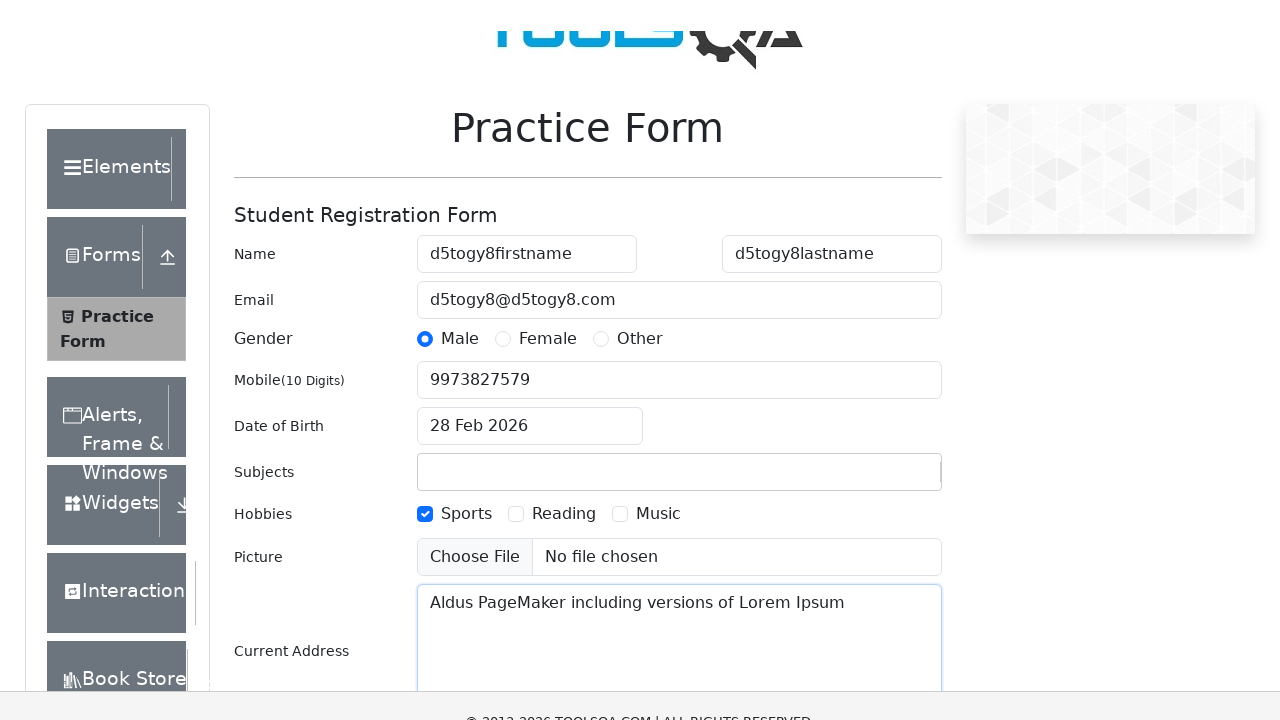

Pressed Enter to confirm state selection
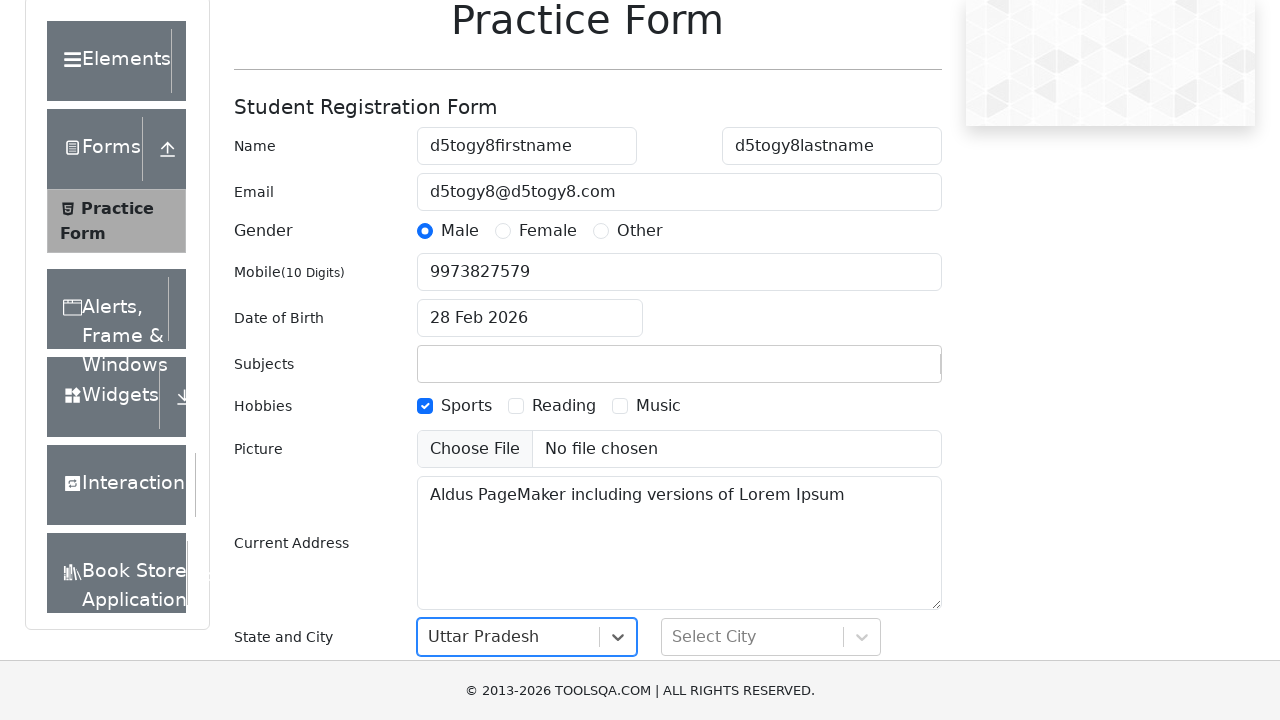

Typed 'Agra' in city dropdown field on input#react-select-4-input
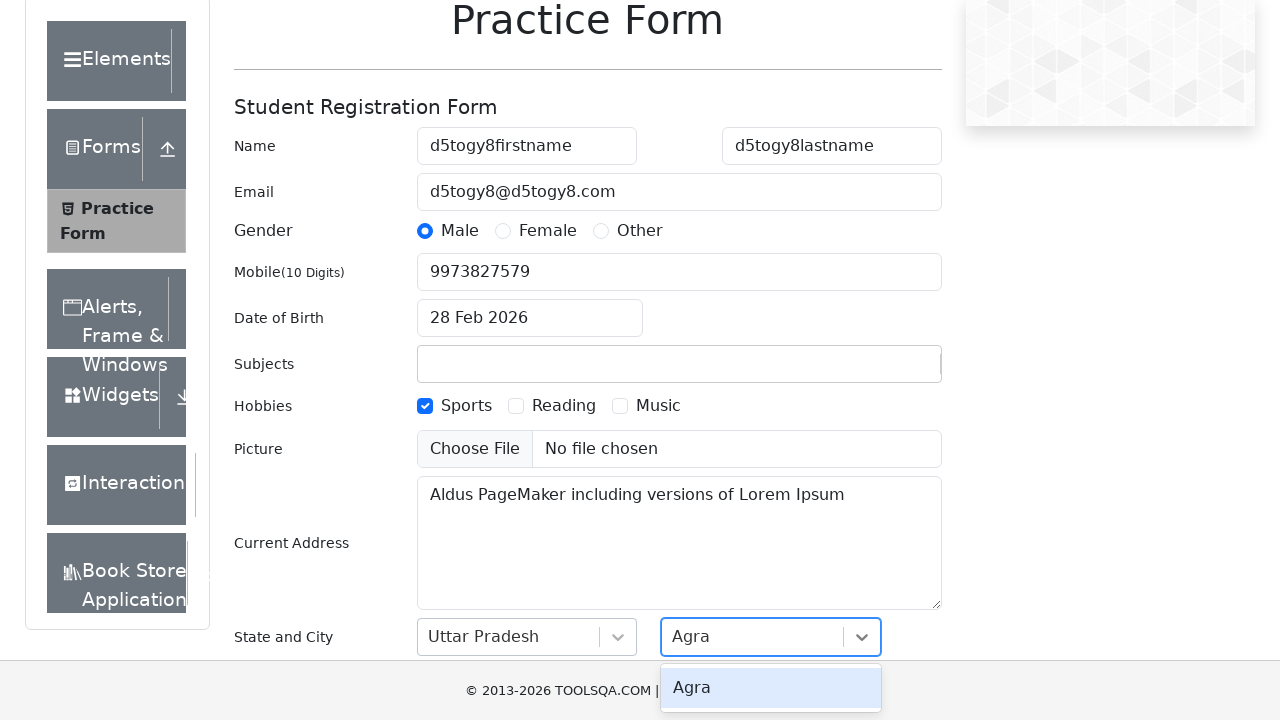

Pressed Enter to confirm city selection
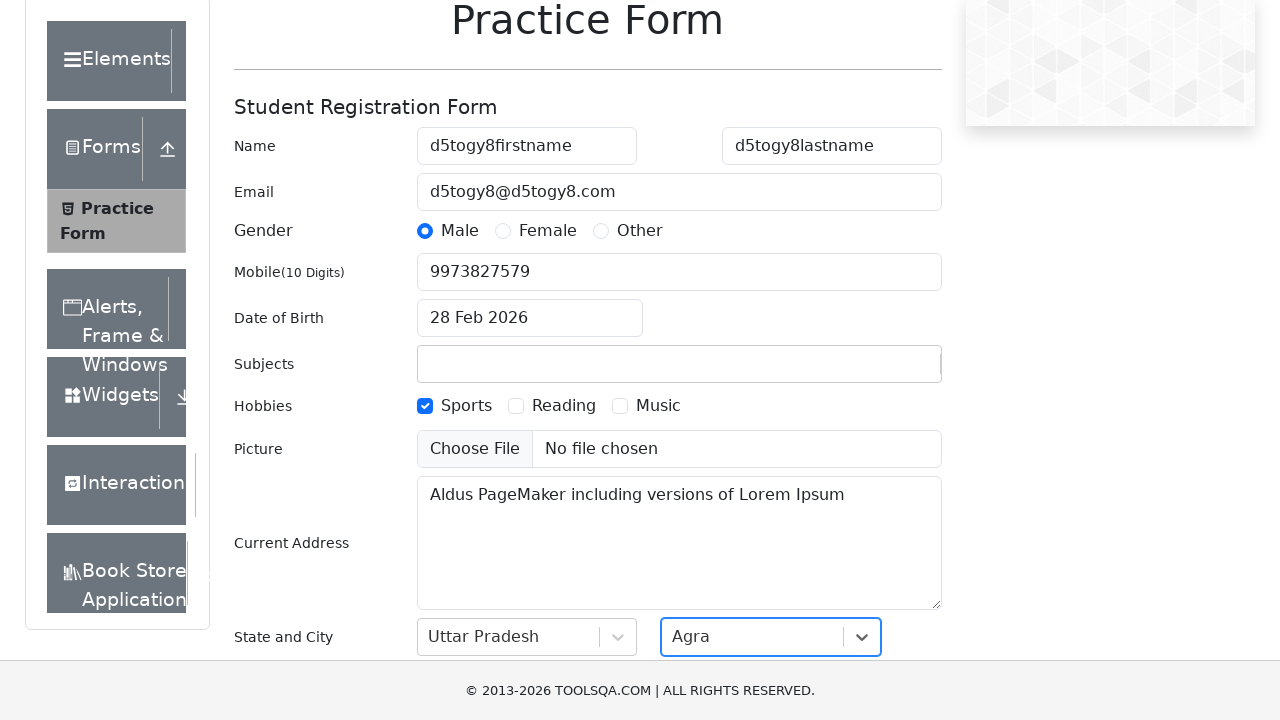

Clicked submit button to submit the practice form at (885, 499) on #submit
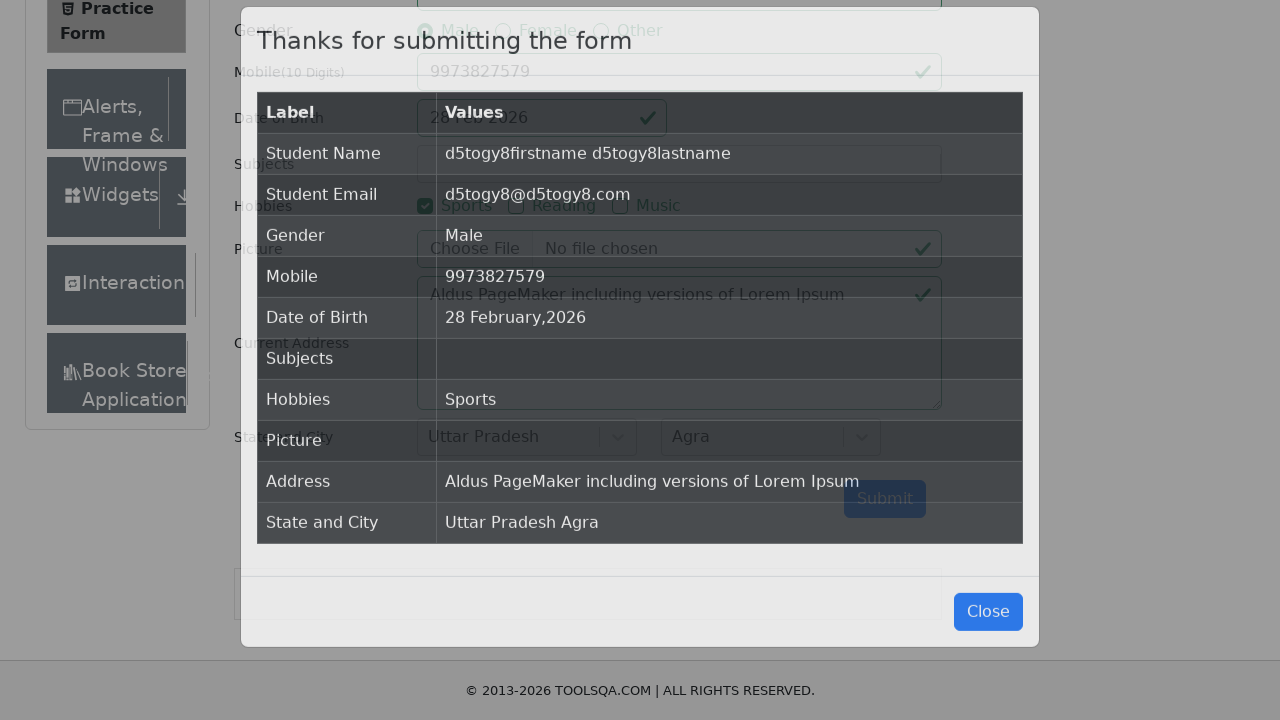

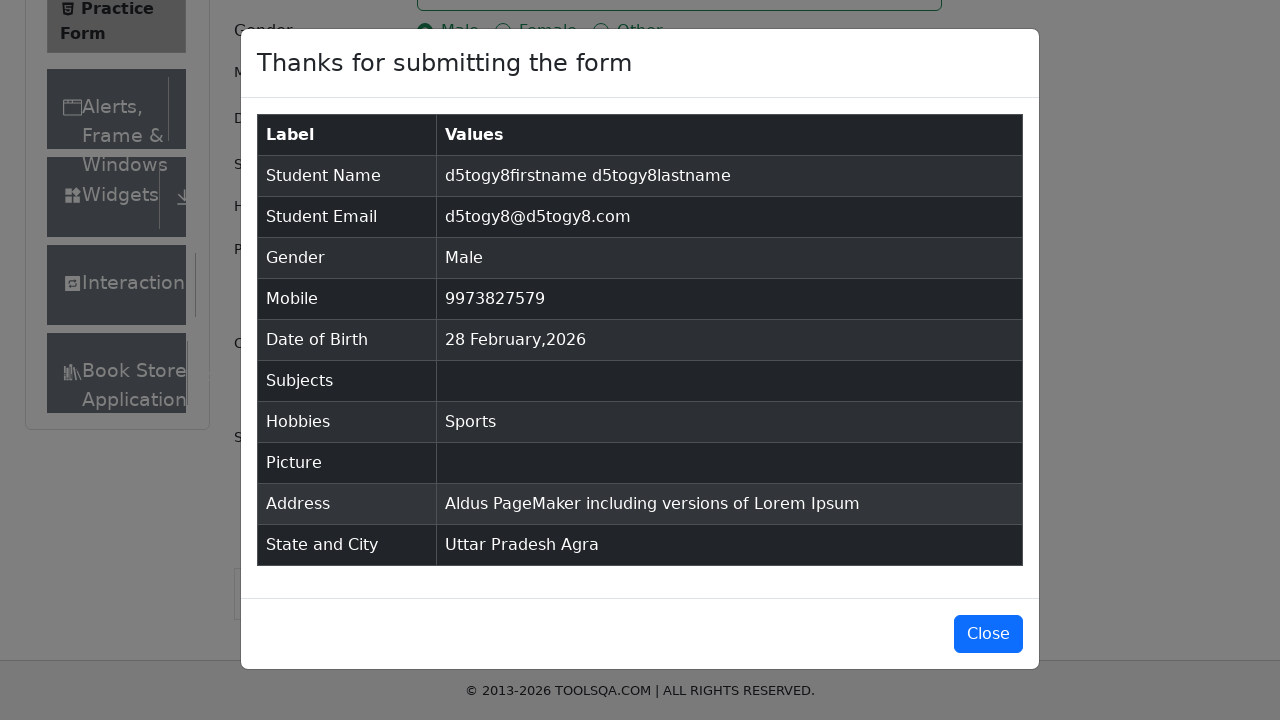